Navigates to reqres.in API testing website and maximizes the browser window

Starting URL: https://reqres.in/

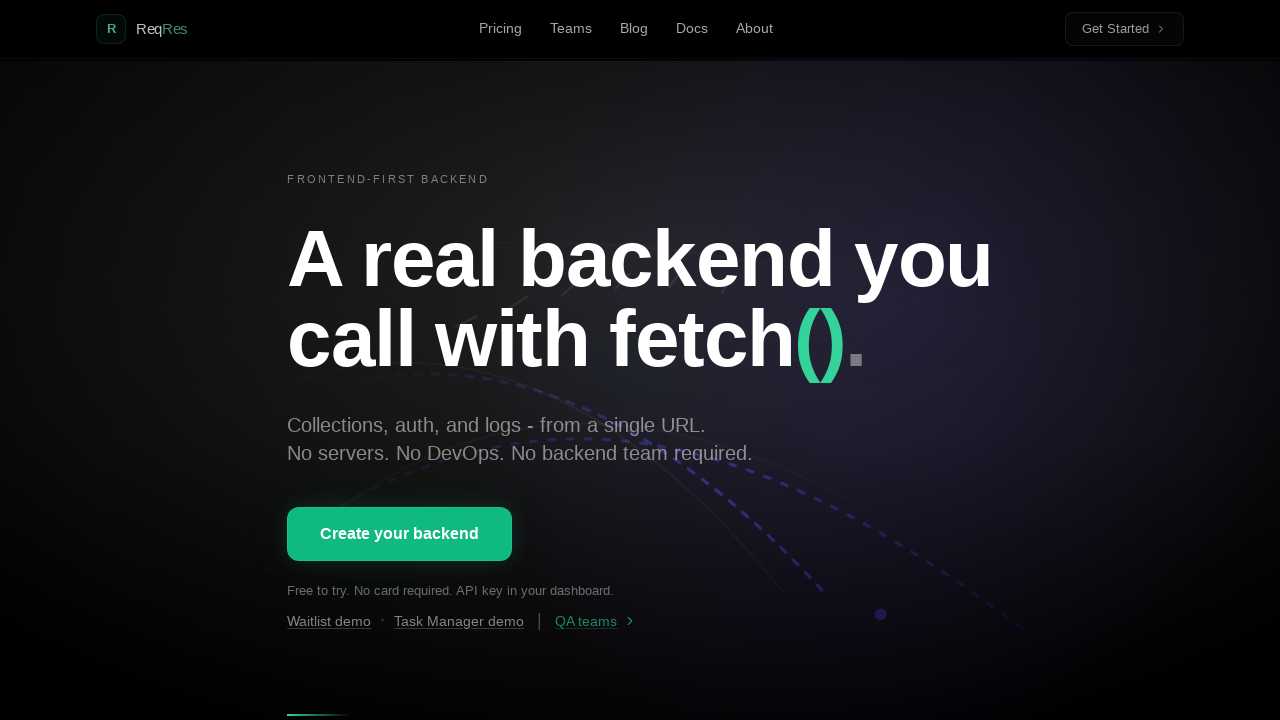

Navigated to https://reqres.in/ API testing website
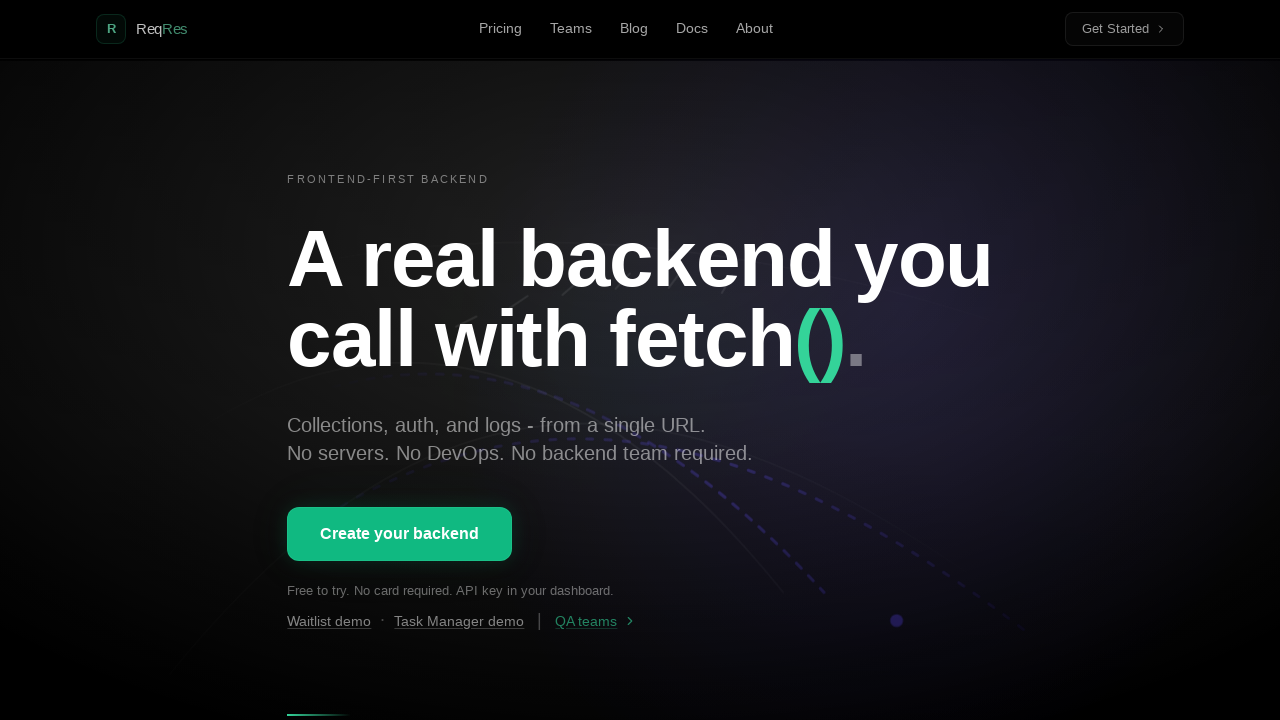

Maximized browser window to 1920x1080
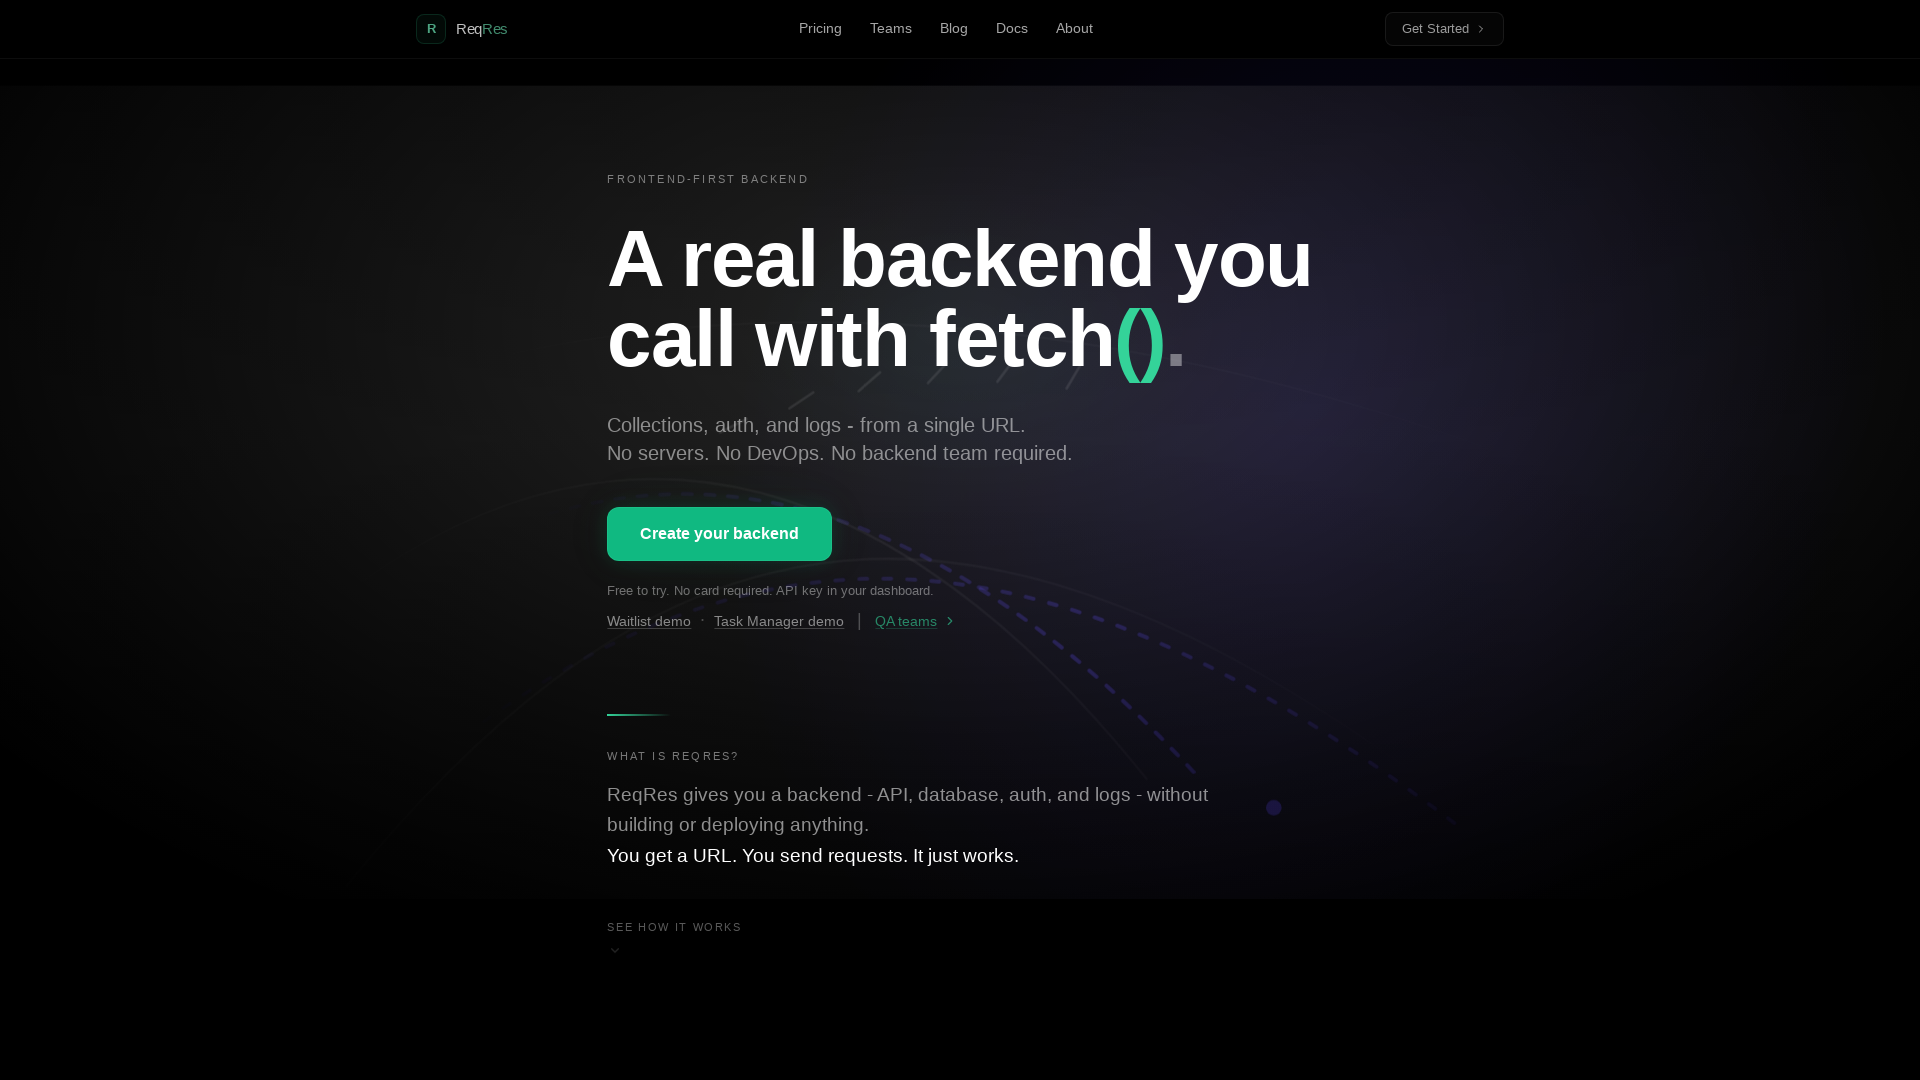

Waited for page to fully load (networkidle)
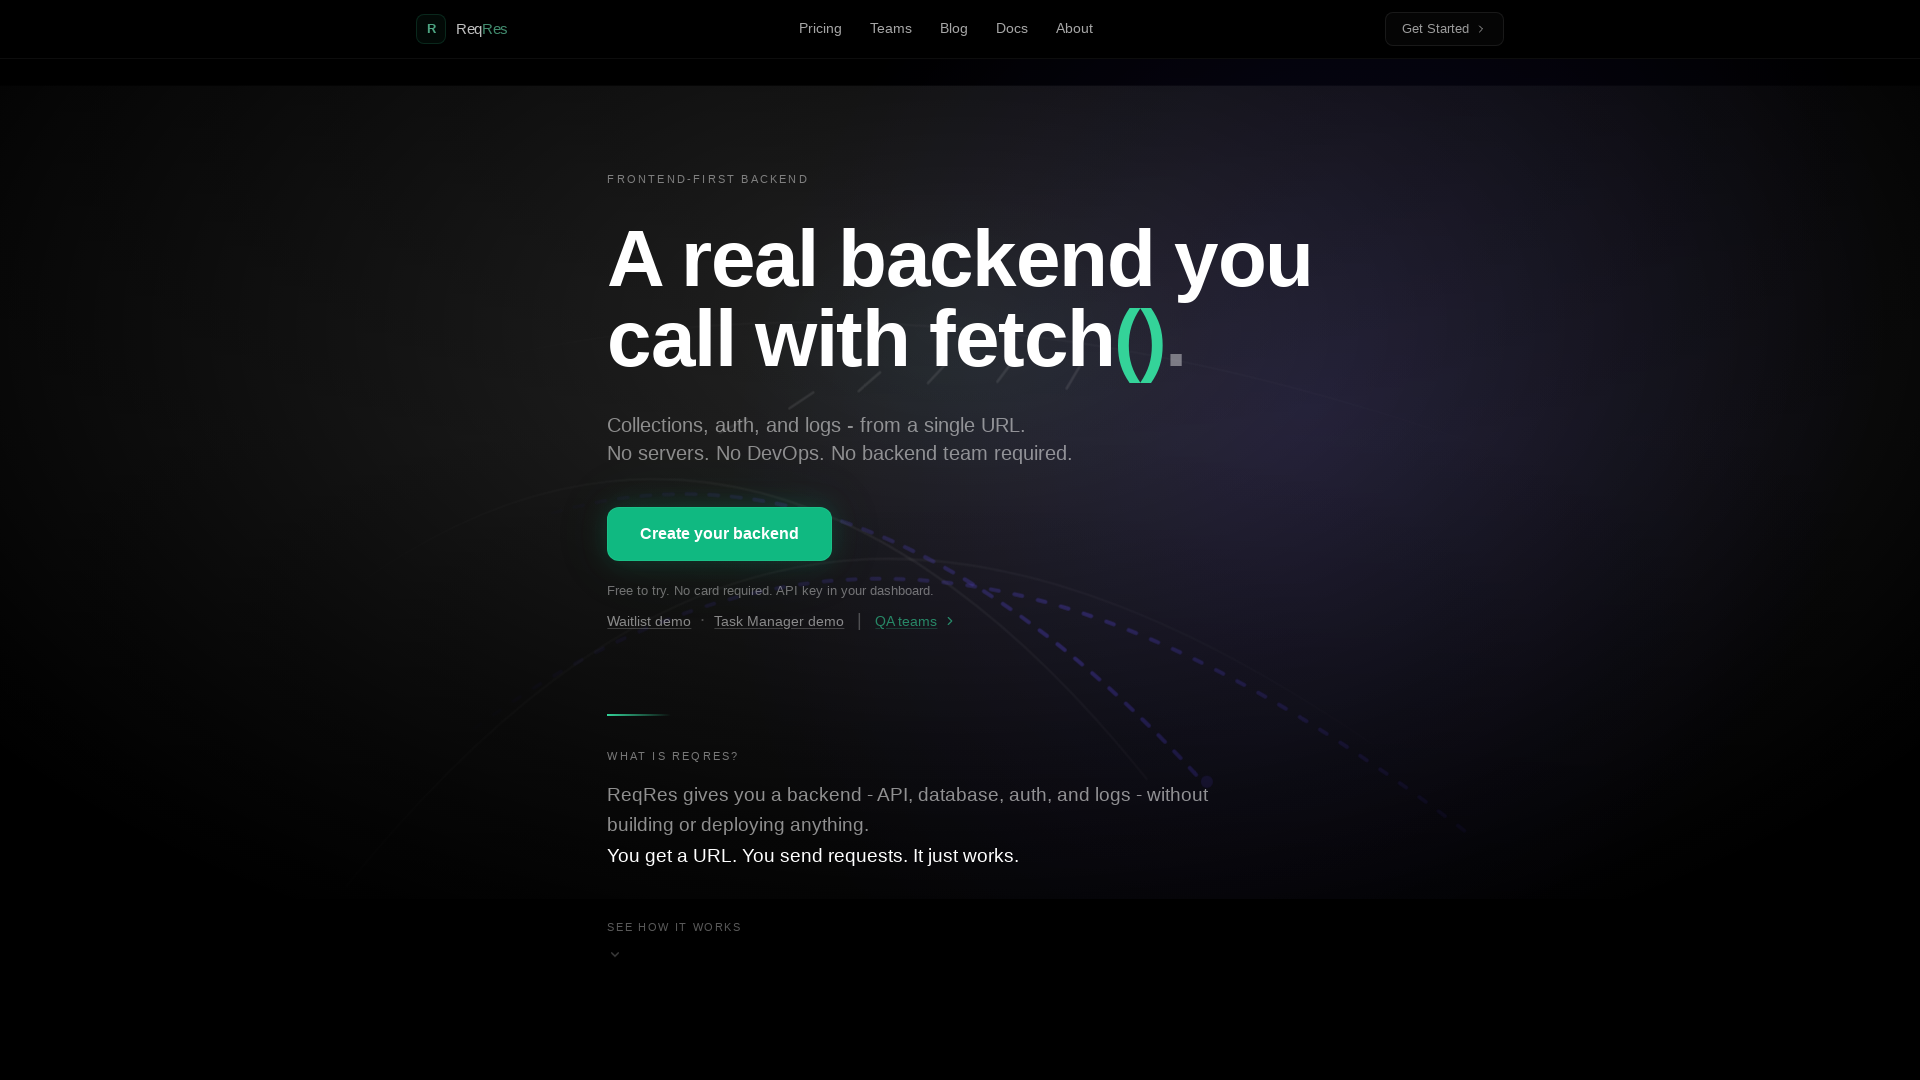

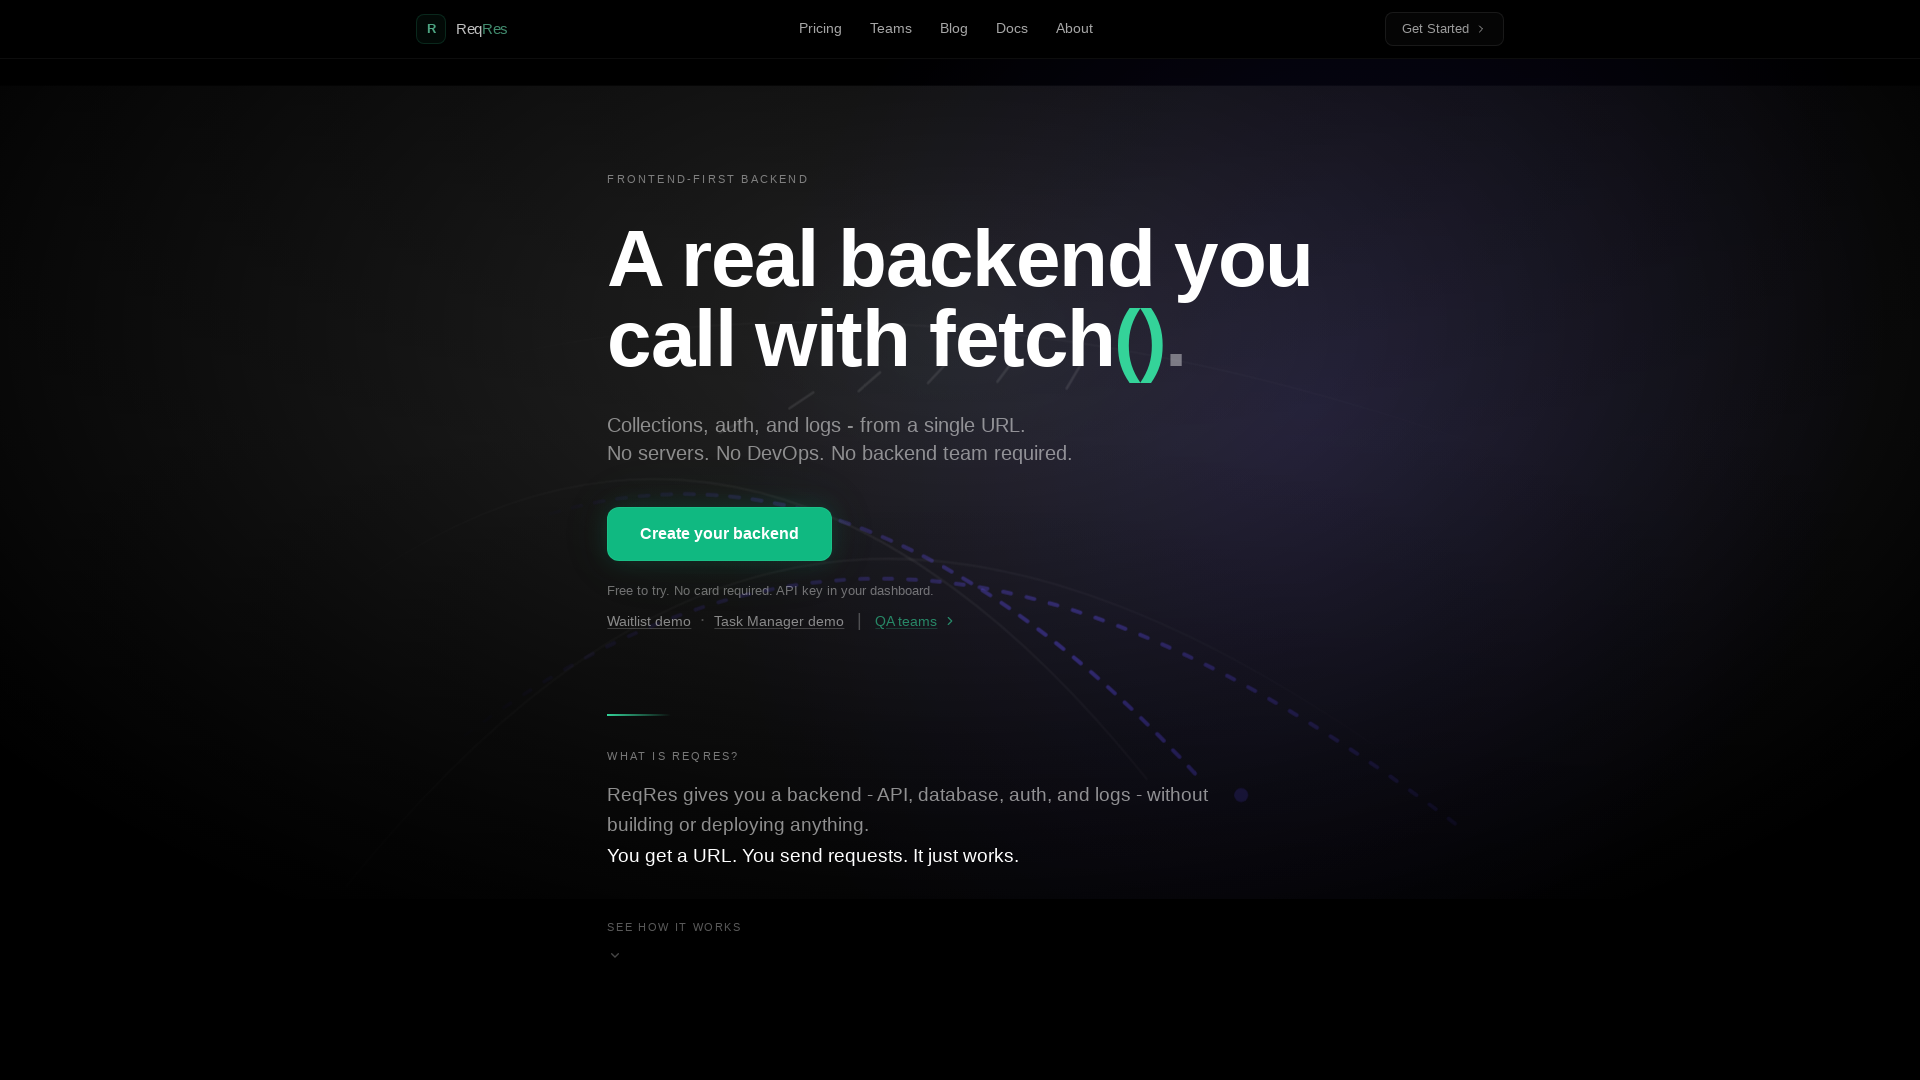